Tests alert handling functionality by triggering different types of alerts and interacting with them

Starting URL: https://rahulshettyacademy.com/AutomationPractice/

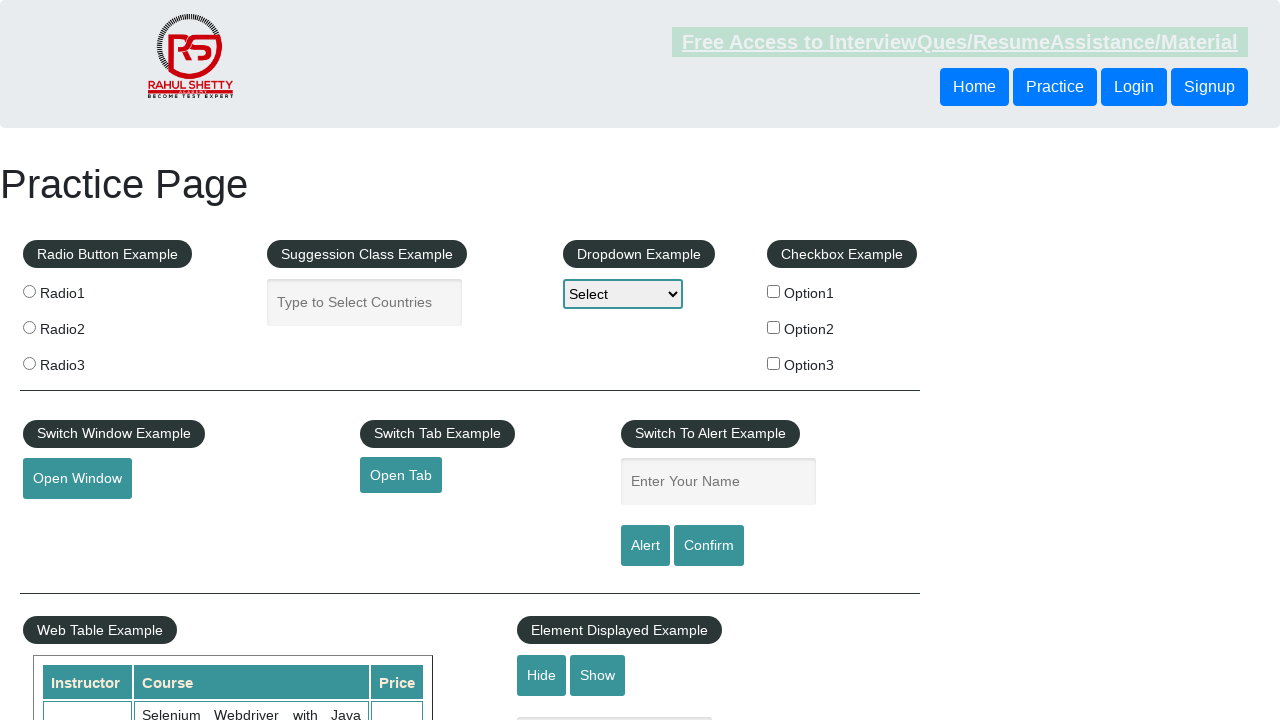

Entered 'Niranjan' in the name text field on #name
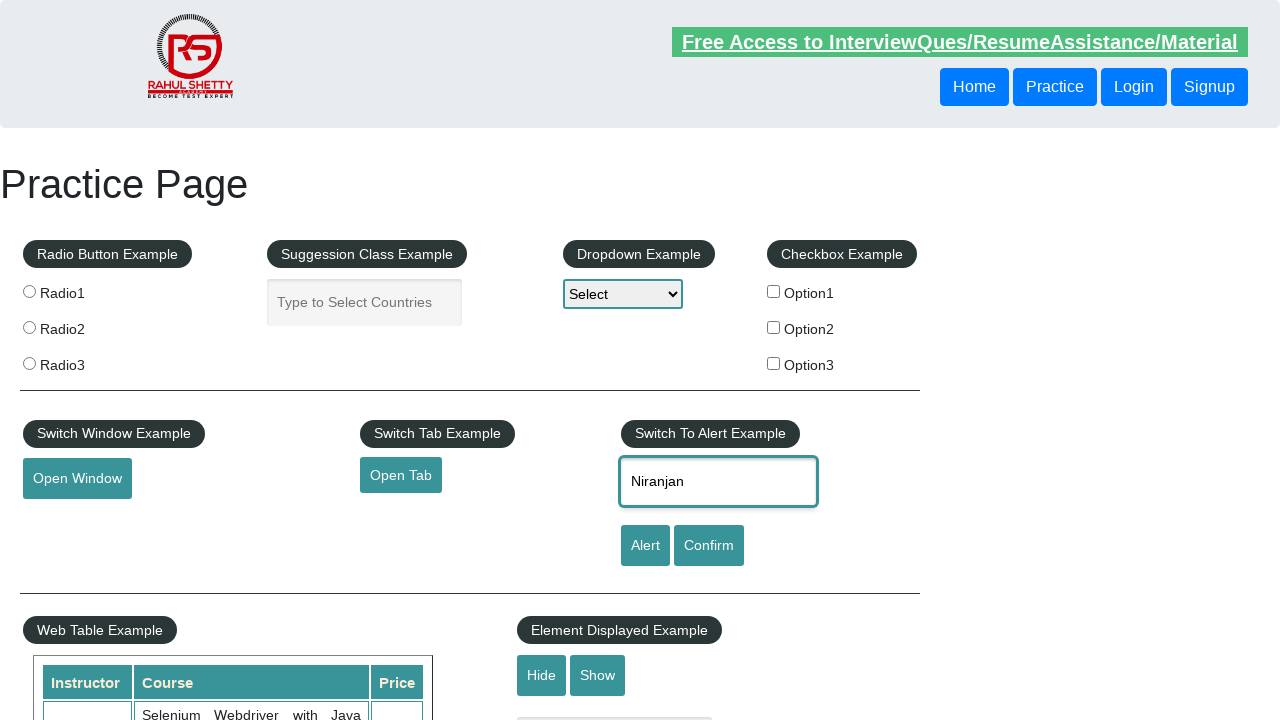

Clicked alert button to trigger first alert at (645, 546) on #alertbtn
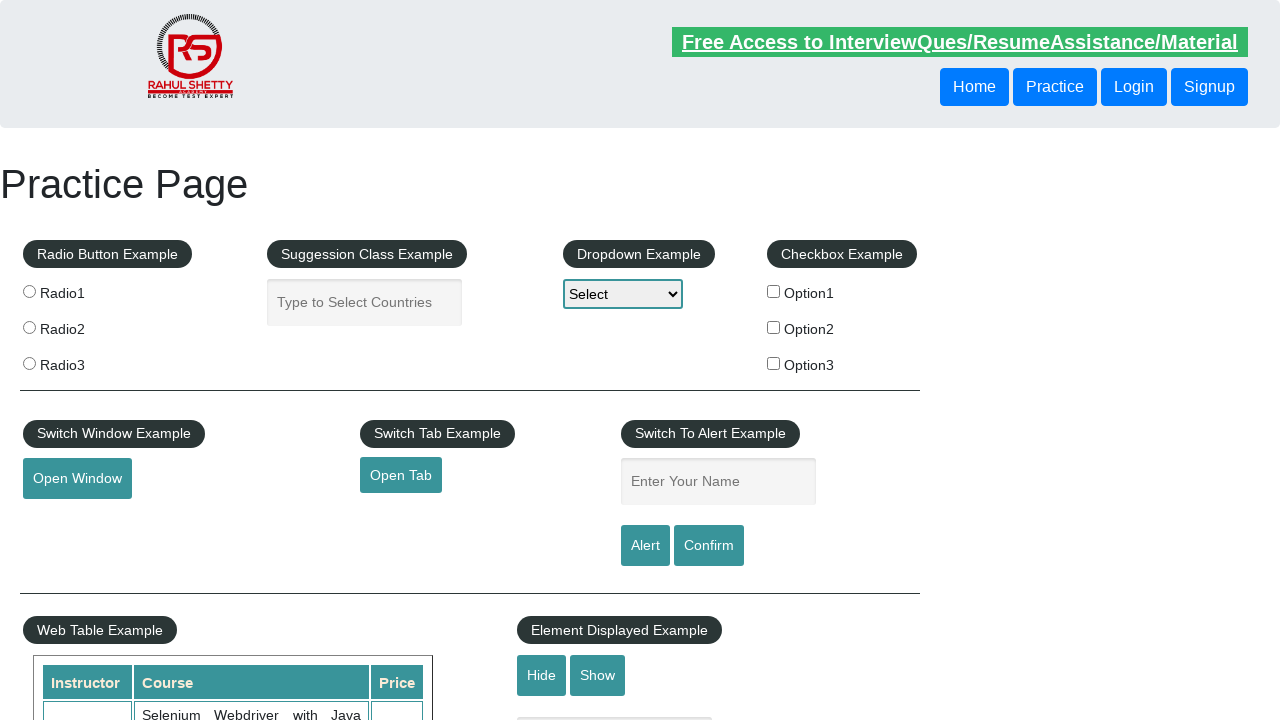

Accepted the alert dialog
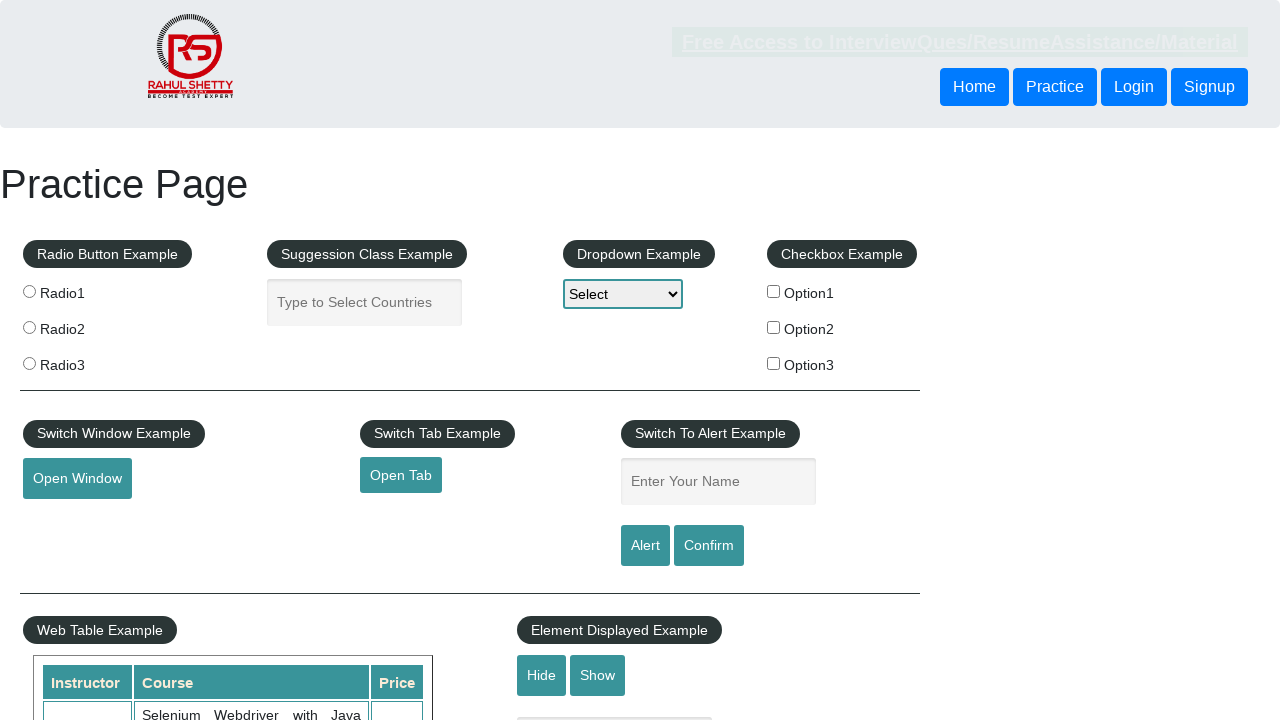

Clicked confirm button to trigger confirmation alert at (709, 546) on input[value='Confirm']
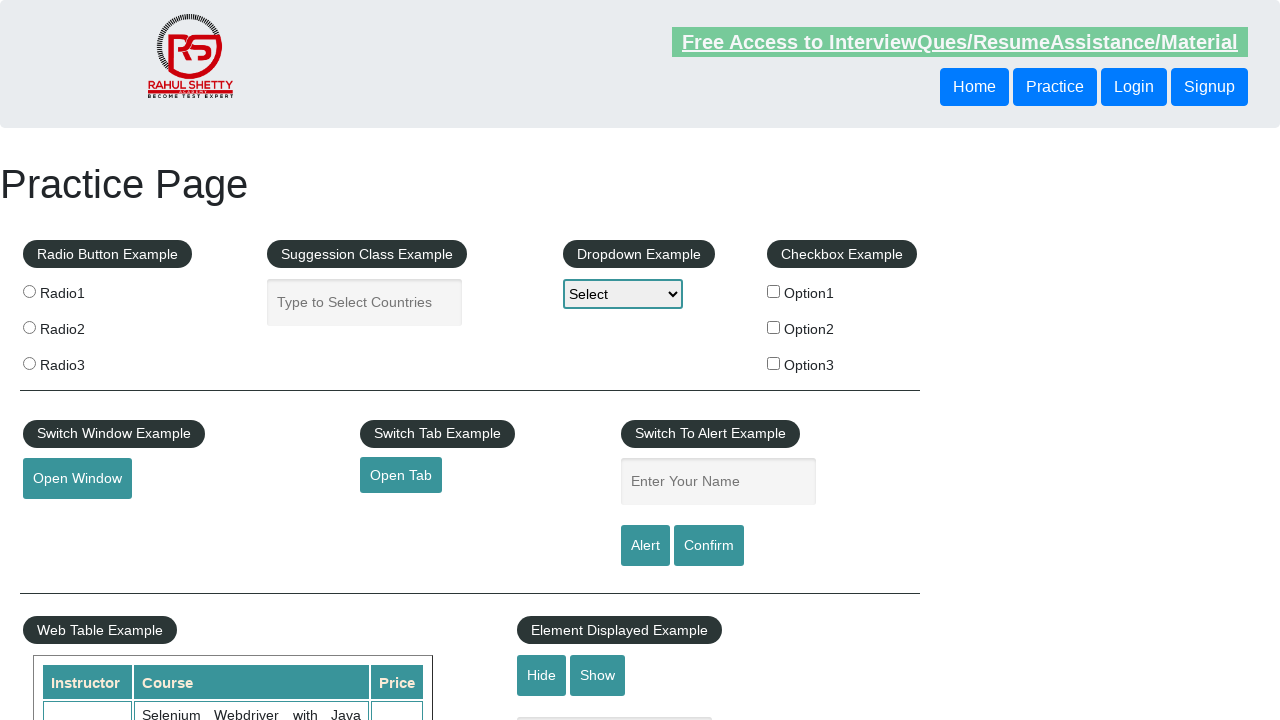

Dismissed the confirmation dialog
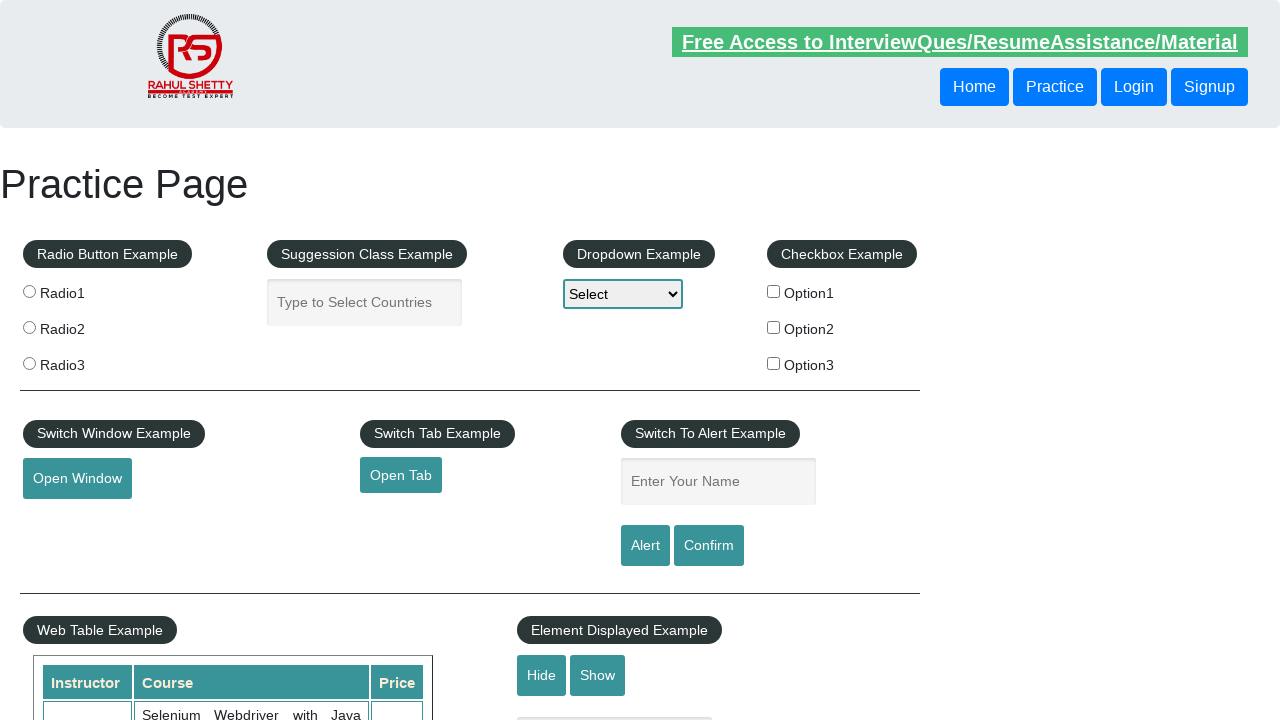

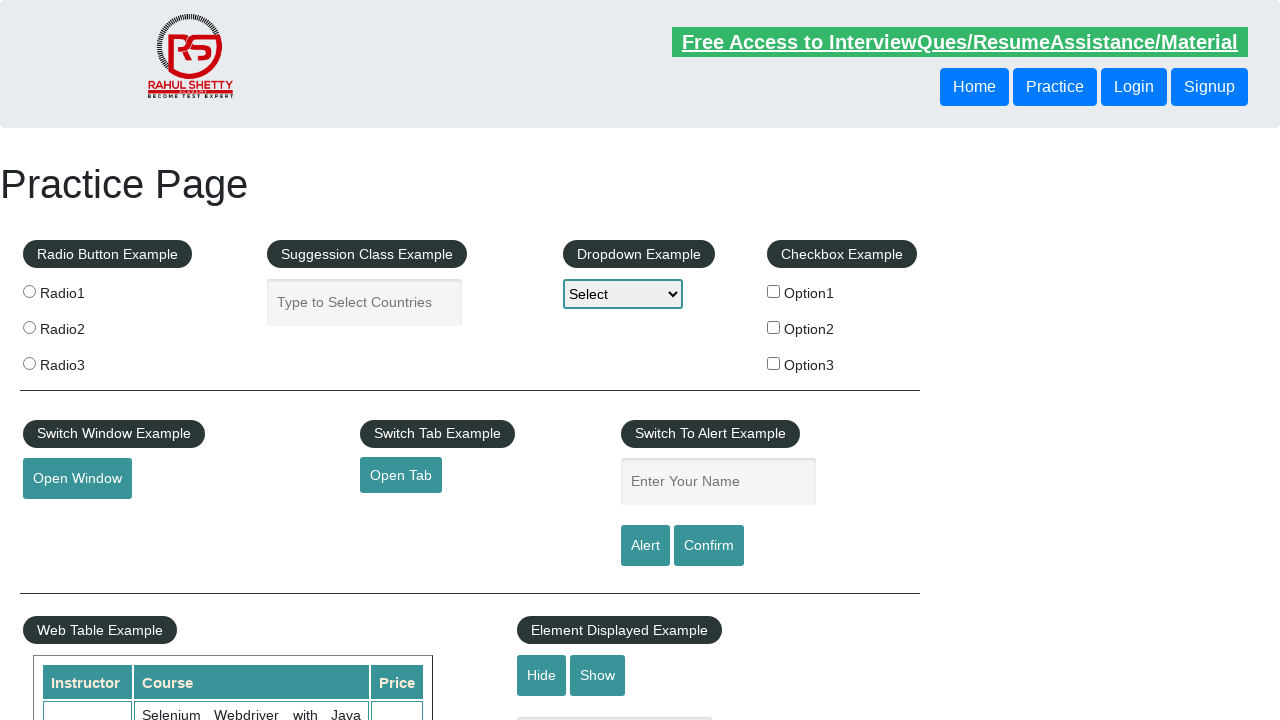